Tests JavaScript prompt alert by clicking the prompt button, entering text into the prompt, accepting it, and verifying the entered text is displayed in the result.

Starting URL: http://practice.cydeo.com/javascript_alerts

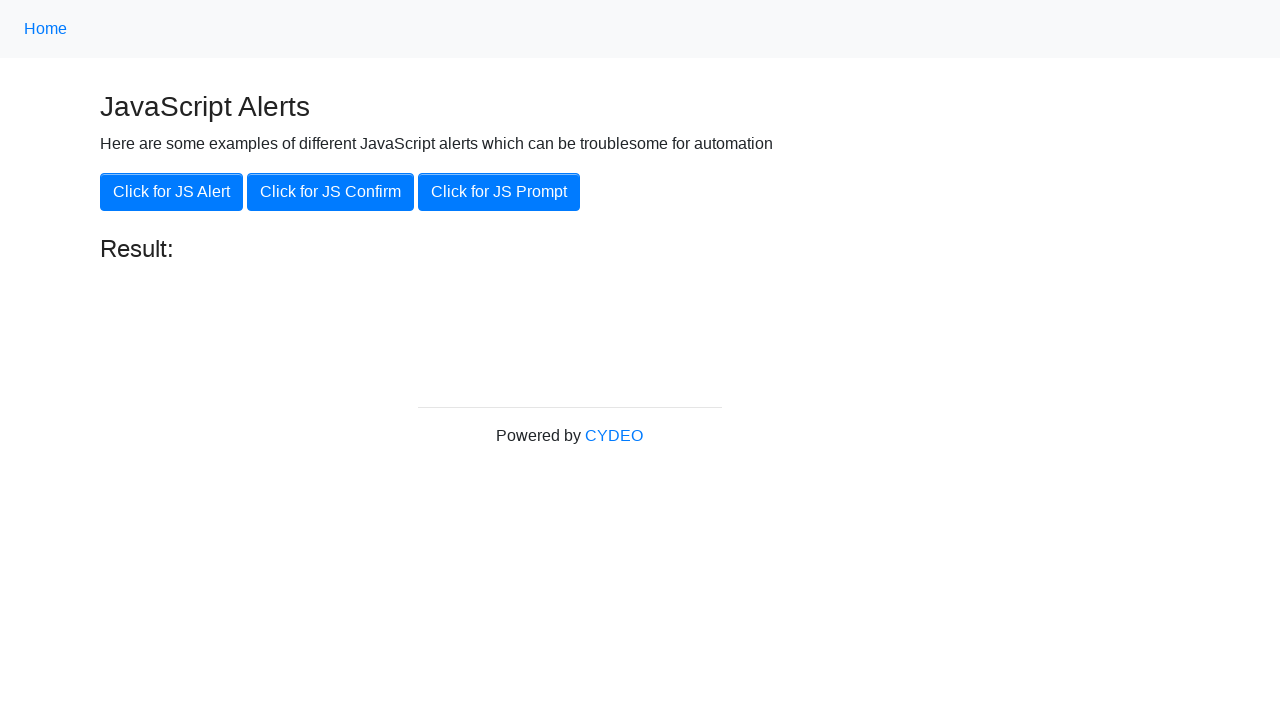

Set up dialog handler to accept prompt with text 'hello'
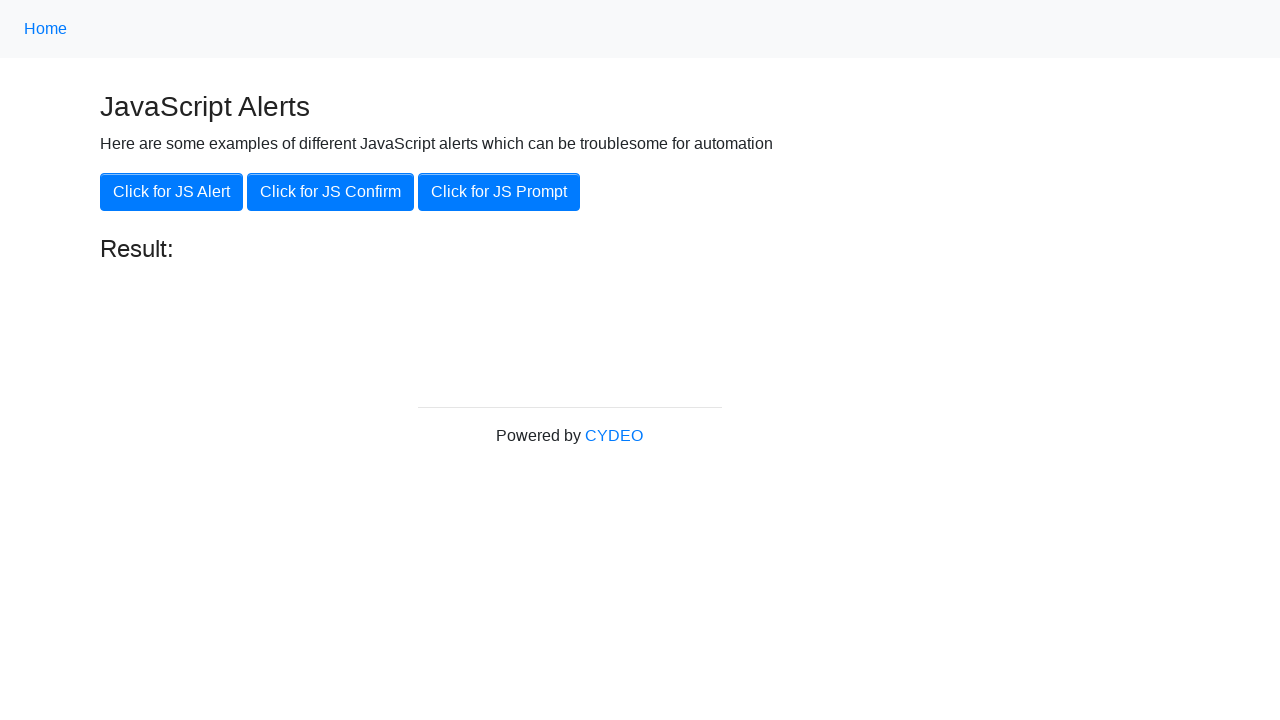

Clicked the JavaScript prompt button at (499, 192) on xpath=//button[.='Click for JS Prompt']
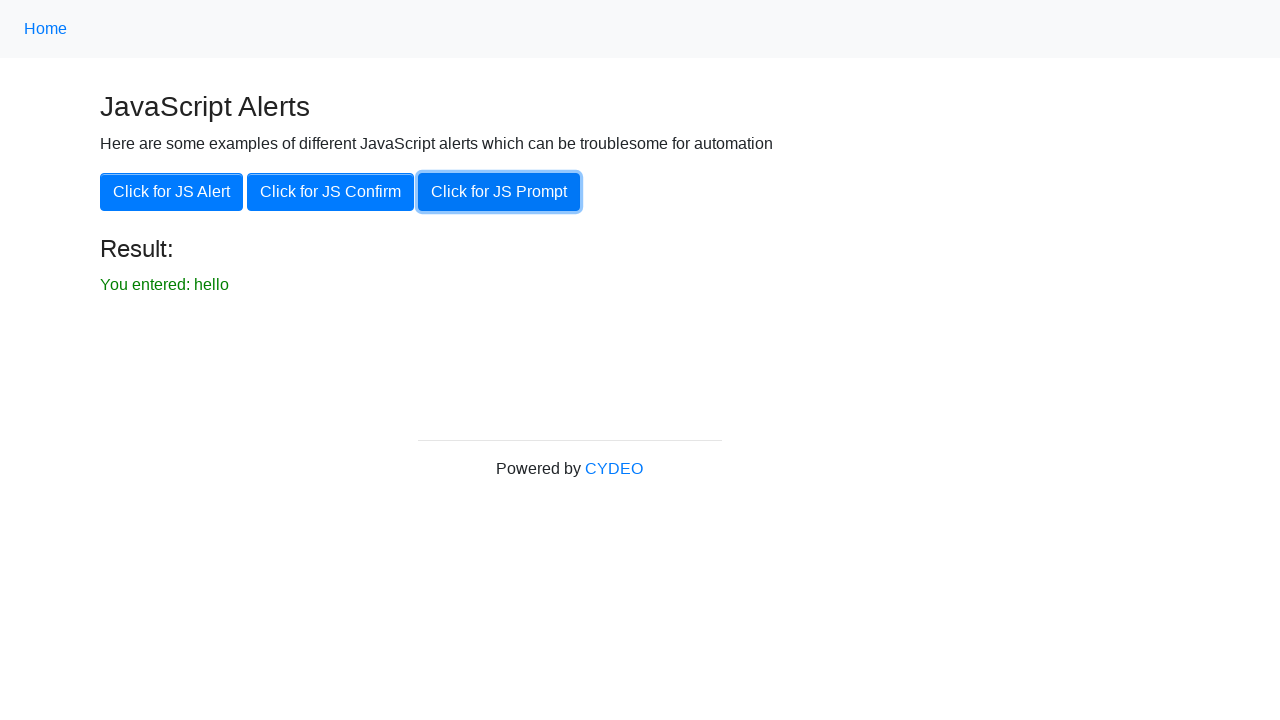

Result element became visible
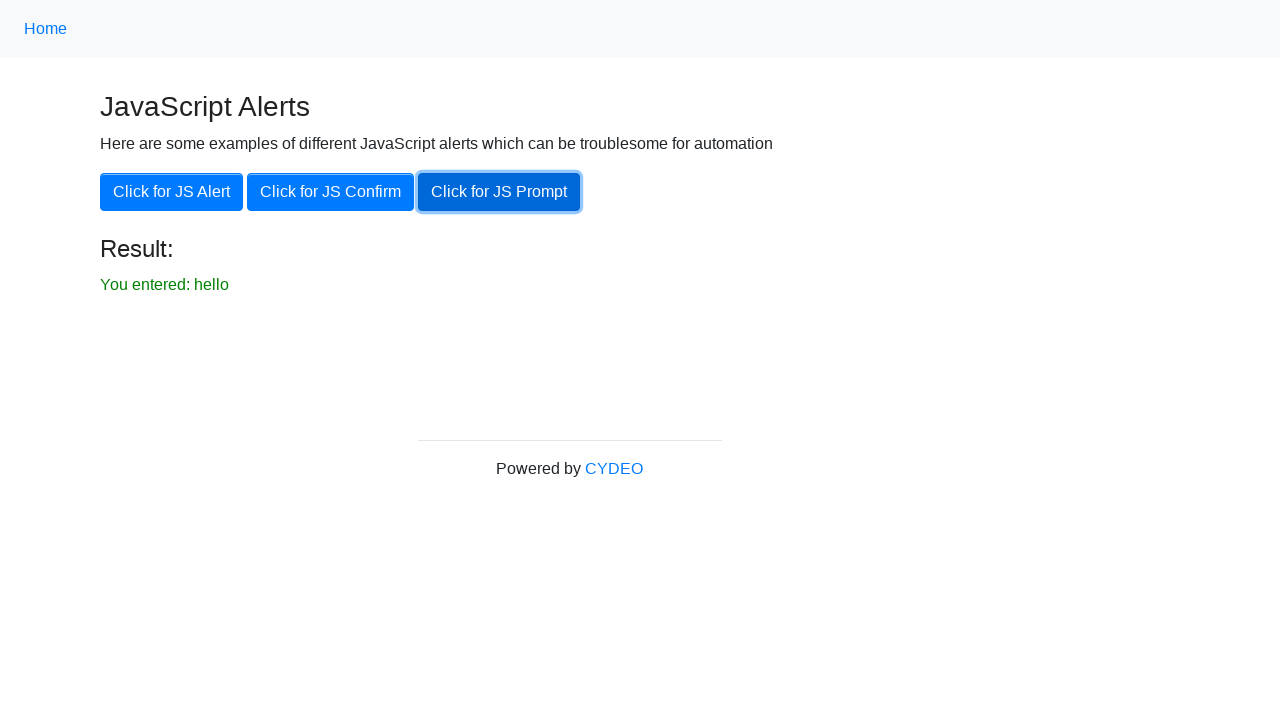

Verified result text matches expected: 'You entered: hello'
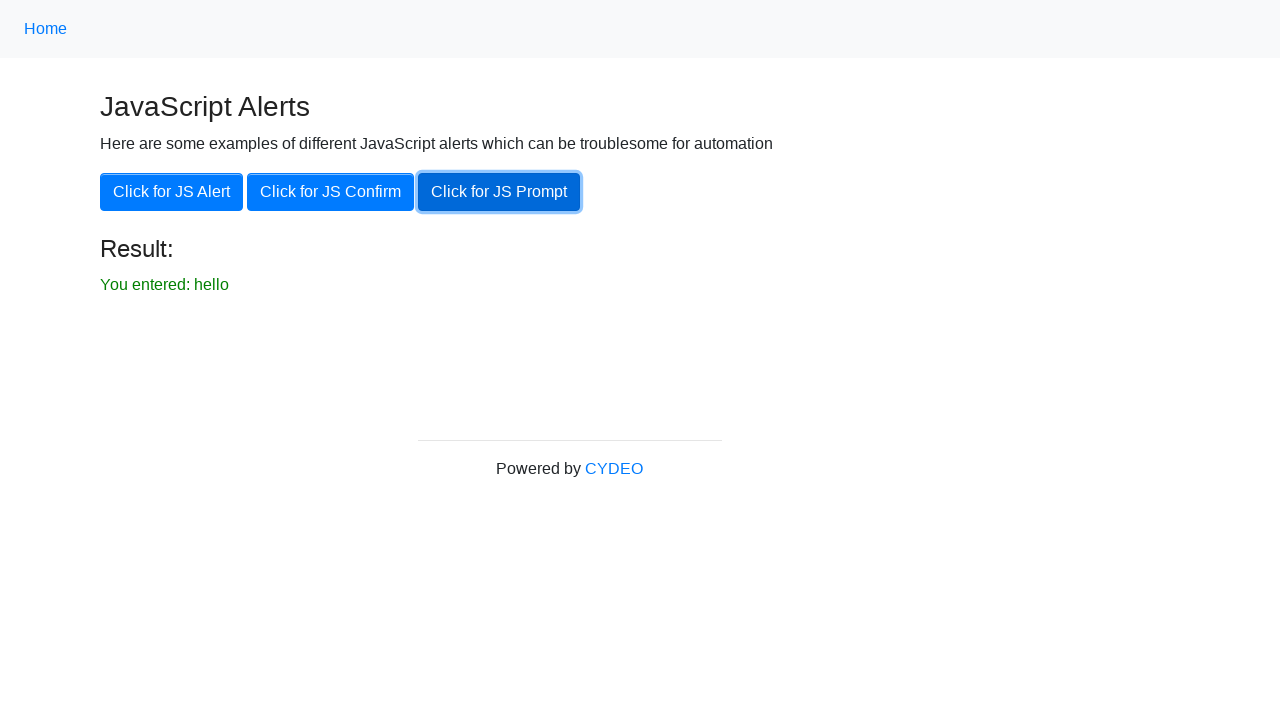

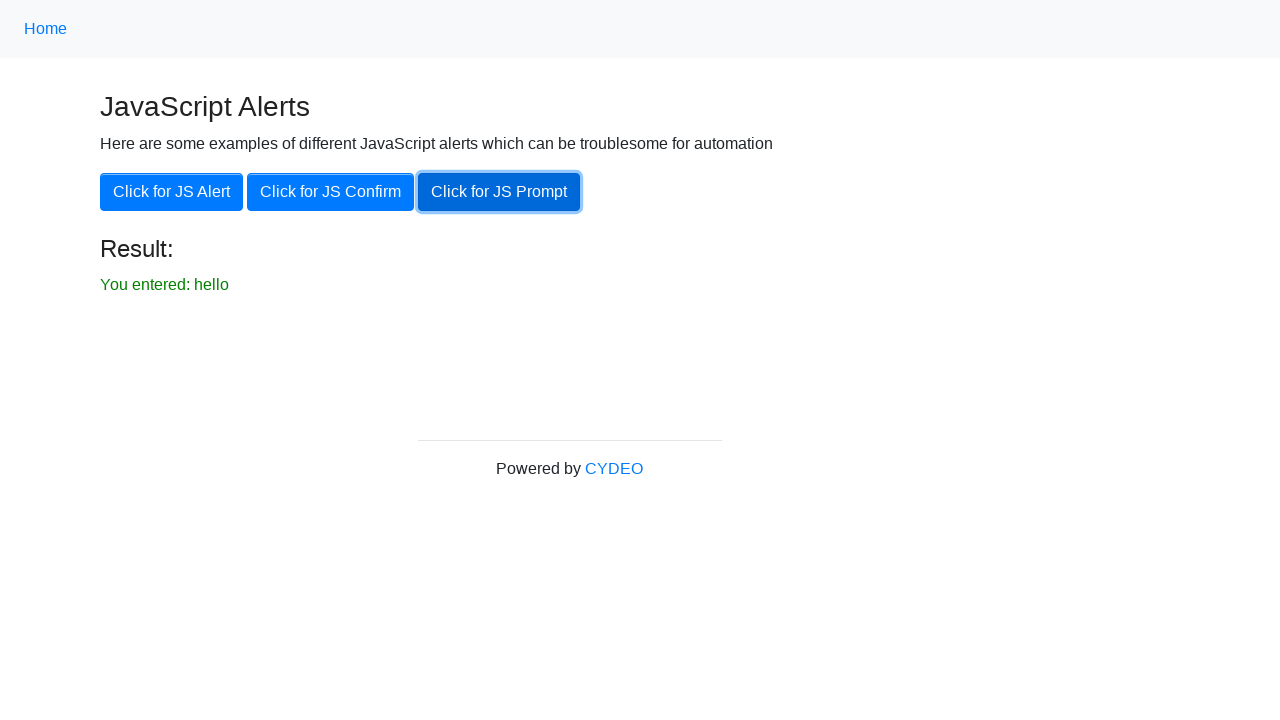